Tests login form interaction and password reset flow by attempting login with incorrect credentials, then navigating through the forgot password process

Starting URL: https://rahulshettyacademy.com/locatorspractice/

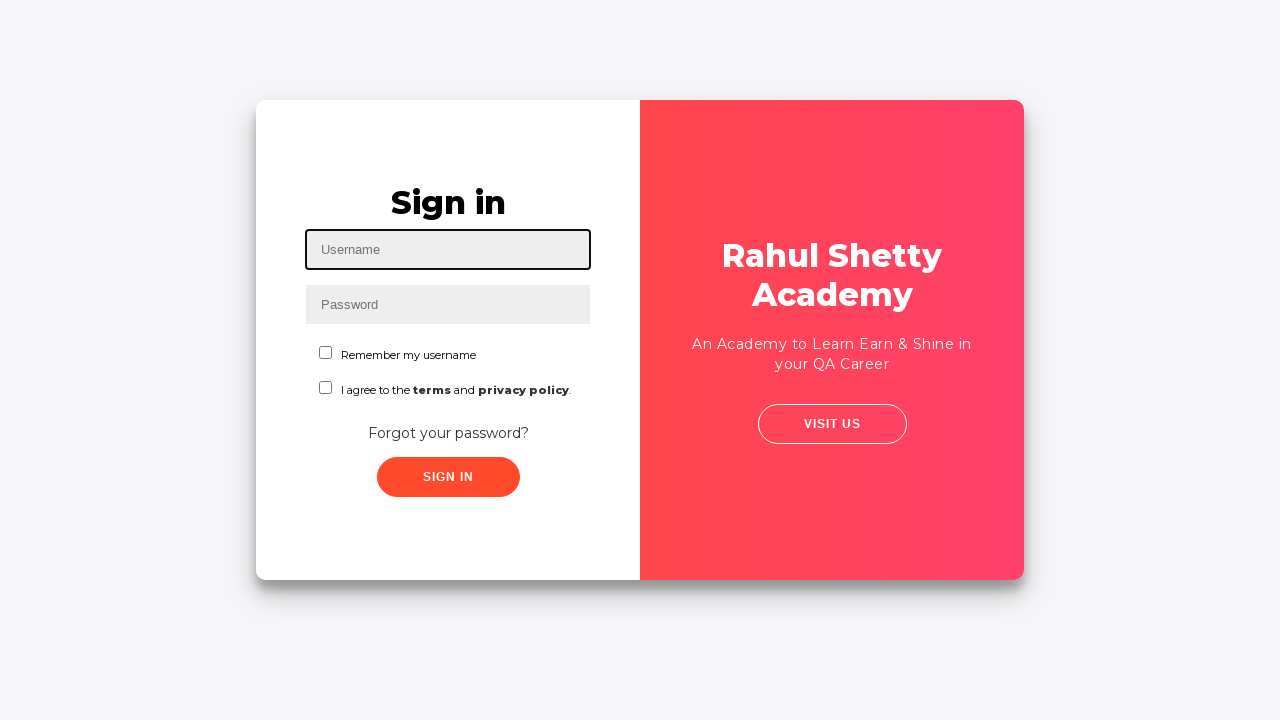

Filled username field with 'rahul' on #inputUsername
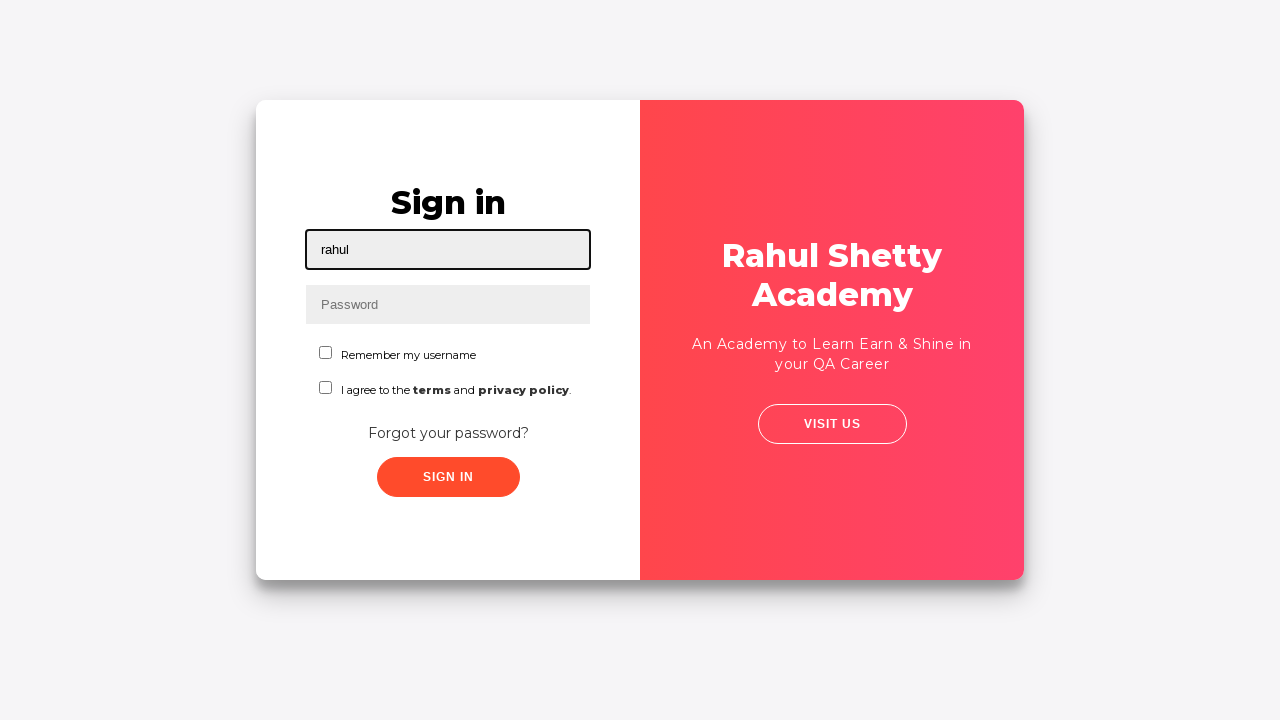

Filled password field with 'hello123' on input[name='inputPassword']
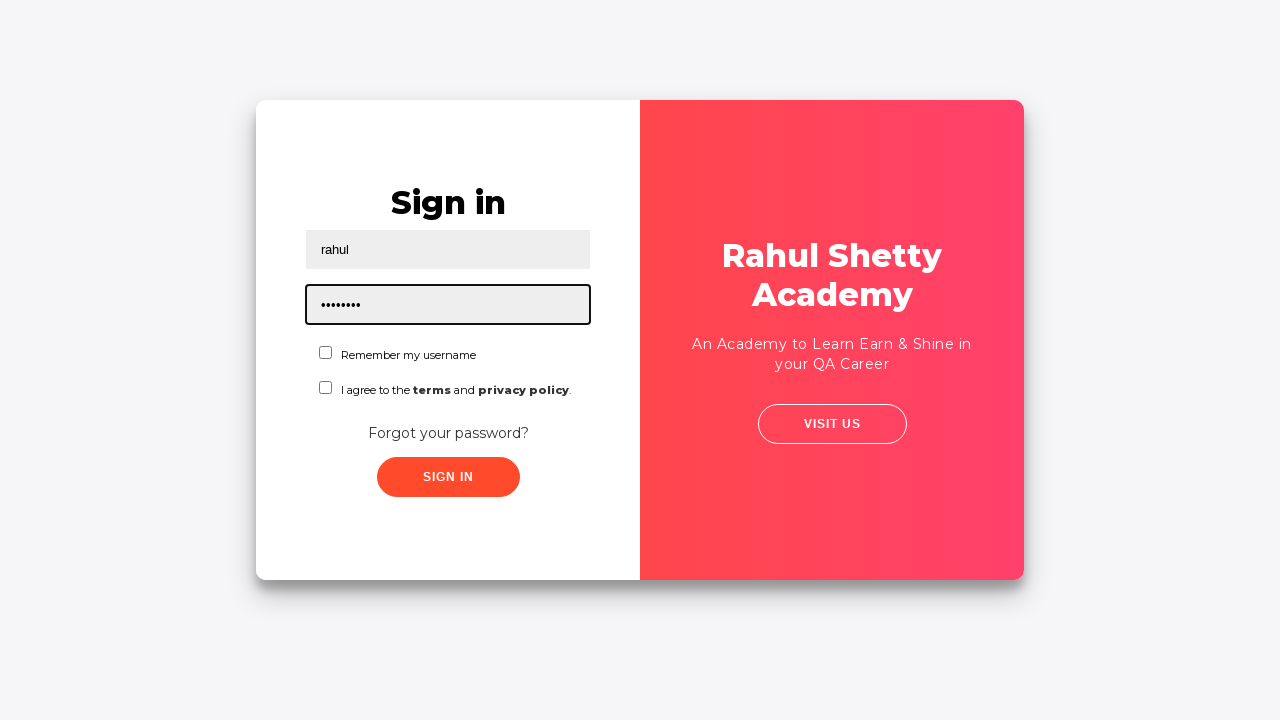

Clicked sign in button at (448, 477) on .signInBtn
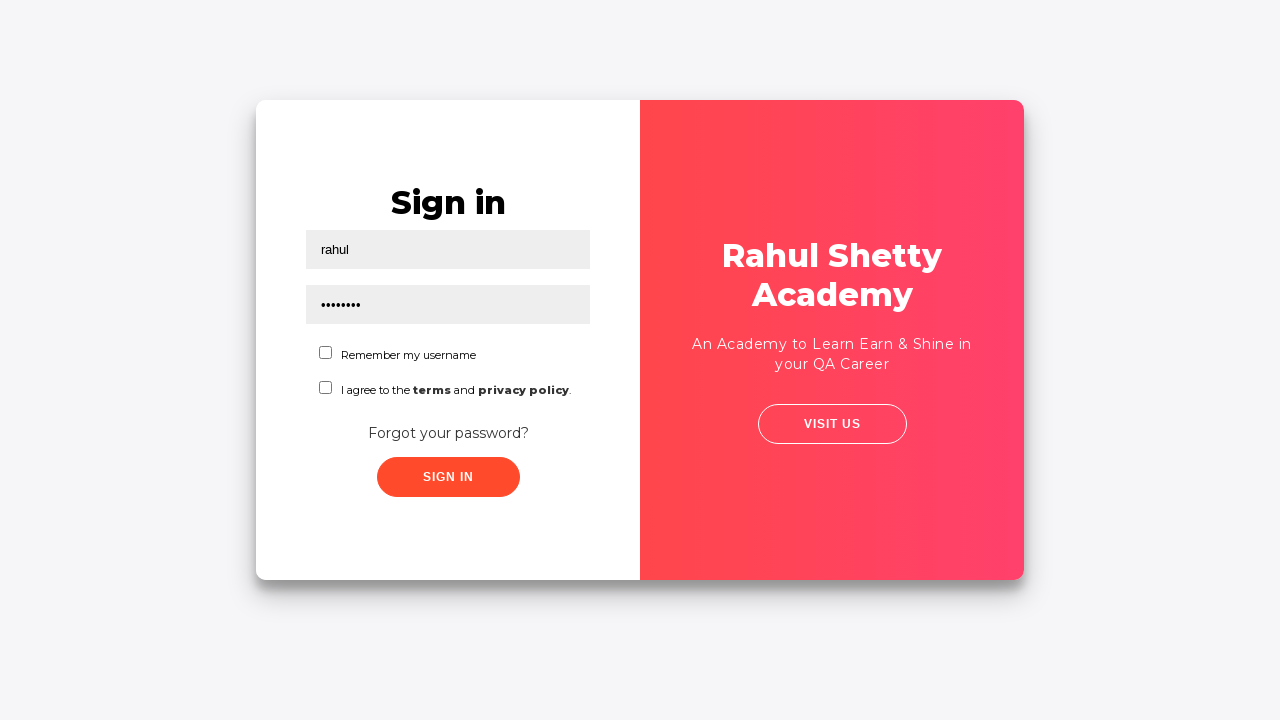

Retrieved error message: * Incorrect username or password 
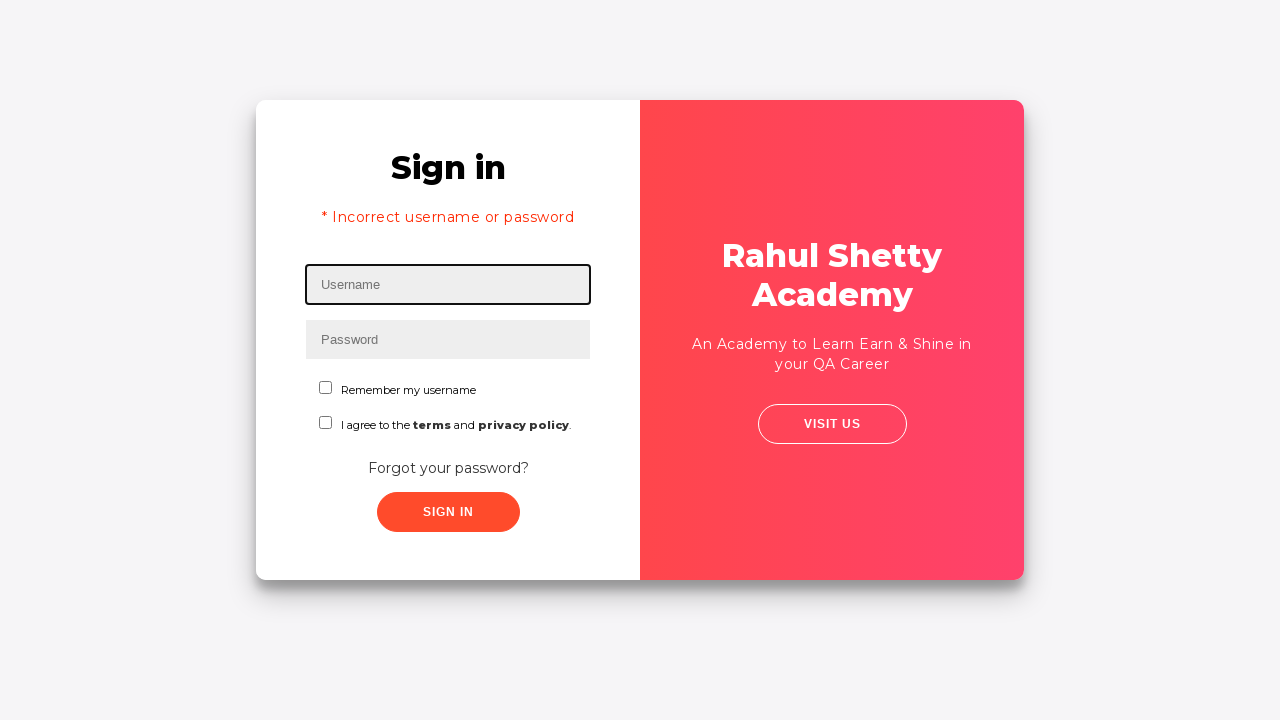

Clicked 'Forgot your password?' link at (448, 468) on text='Forgot your password?'
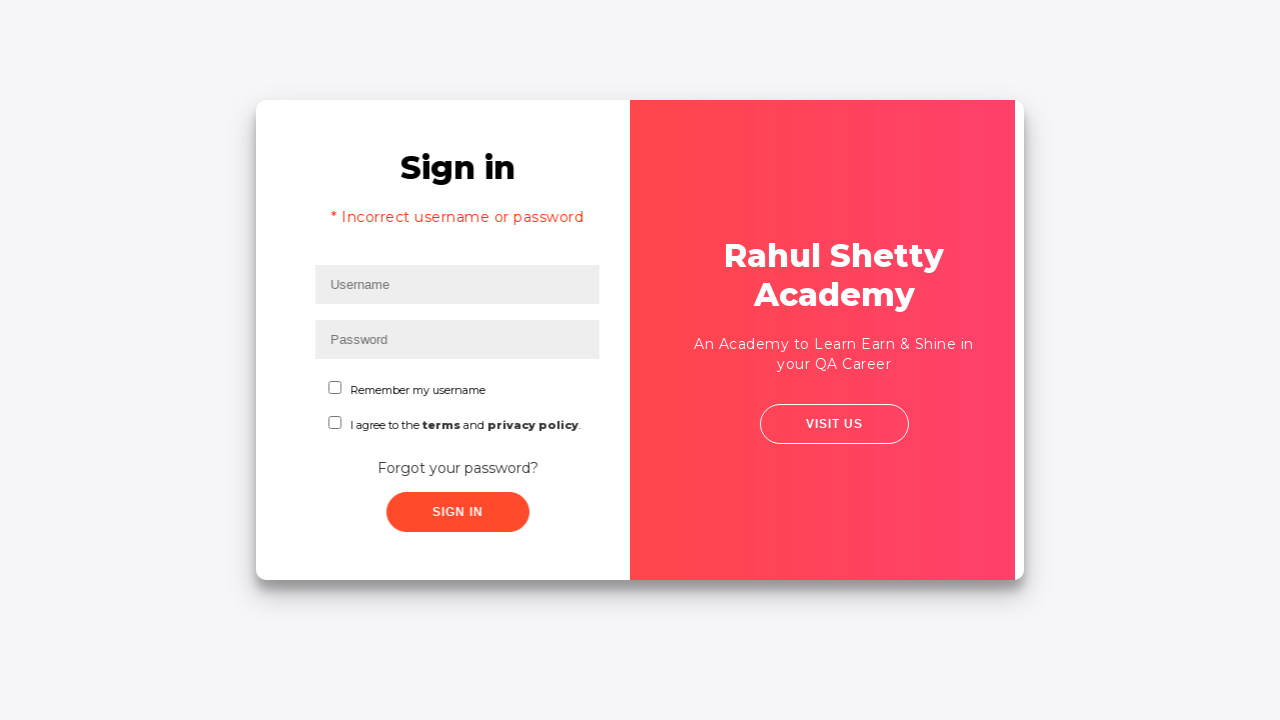

Filled name field with 'John' in password reset form on //input[@placeholder='Name']
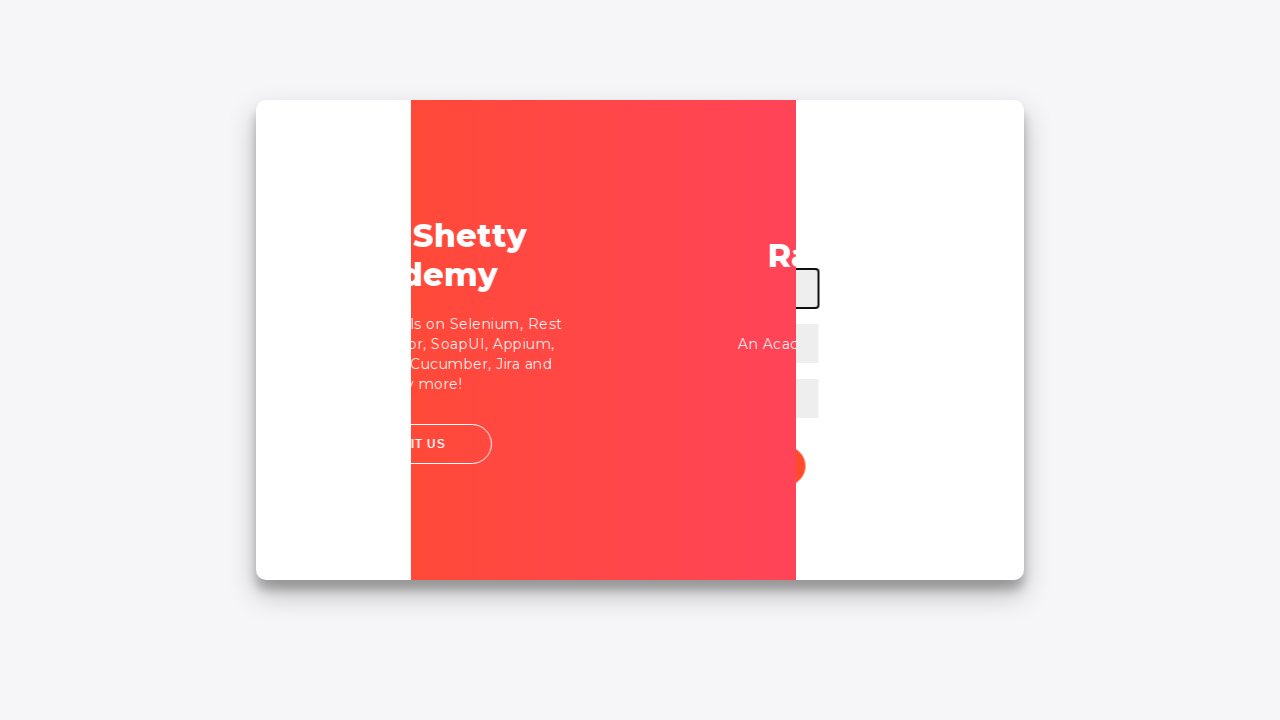

Filled email field with 'test@test.com' on input[placeholder='Email']
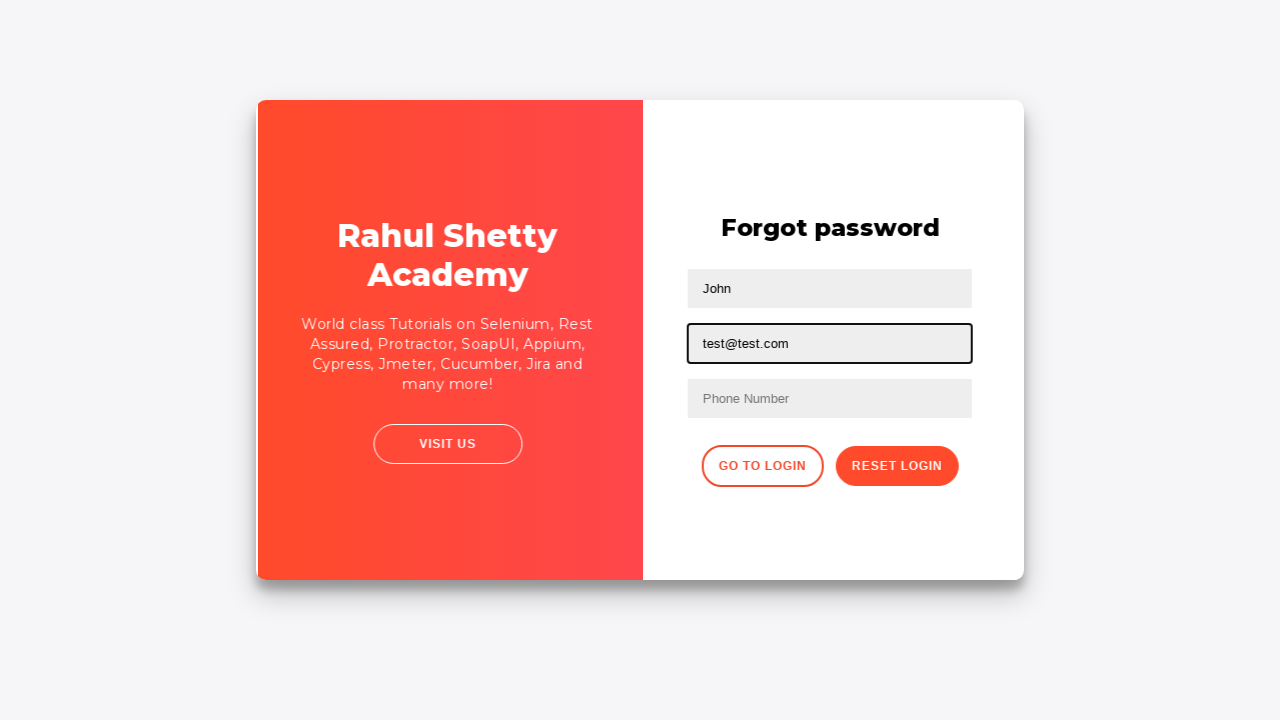

Filled phone number field with '9446723988' on //input[@placeholder='Phone Number']
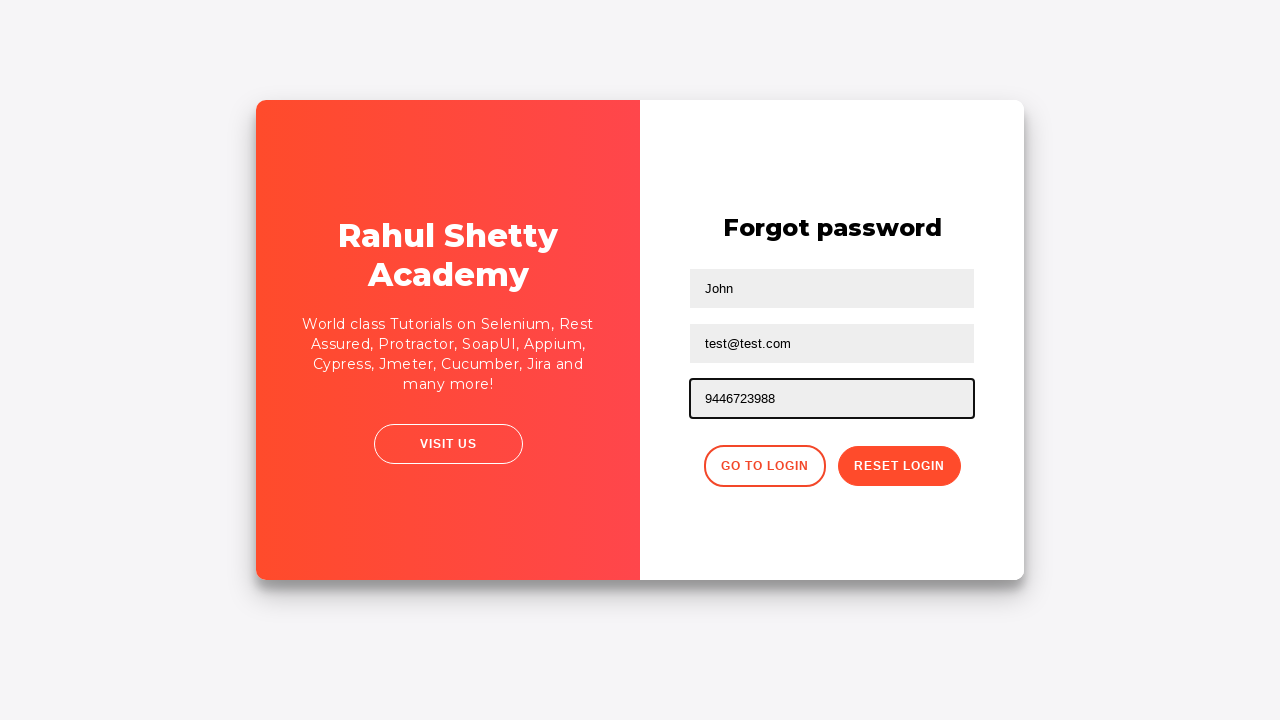

Clicked 'Reset Login' button at (899, 466) on xpath=//button[text()='Reset Login']
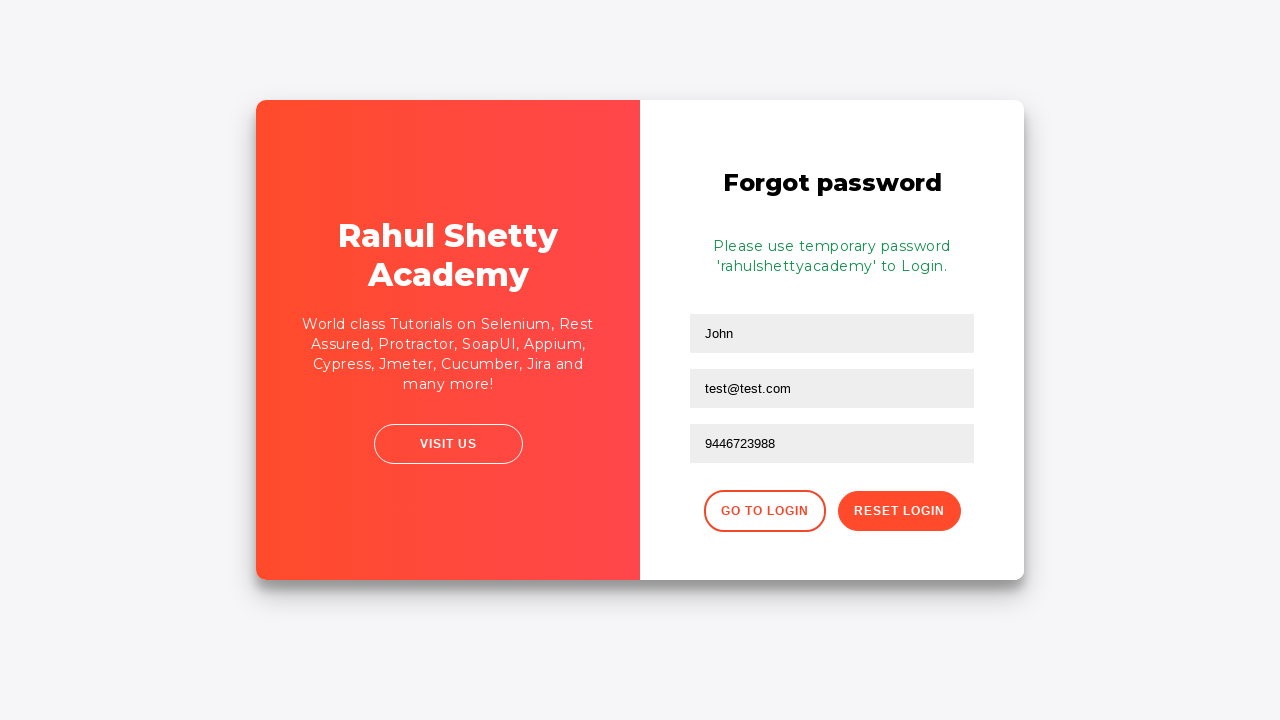

Clicked 'Go to Login' button to return to login page at (764, 511) on xpath=//button[text()='Go to Login']
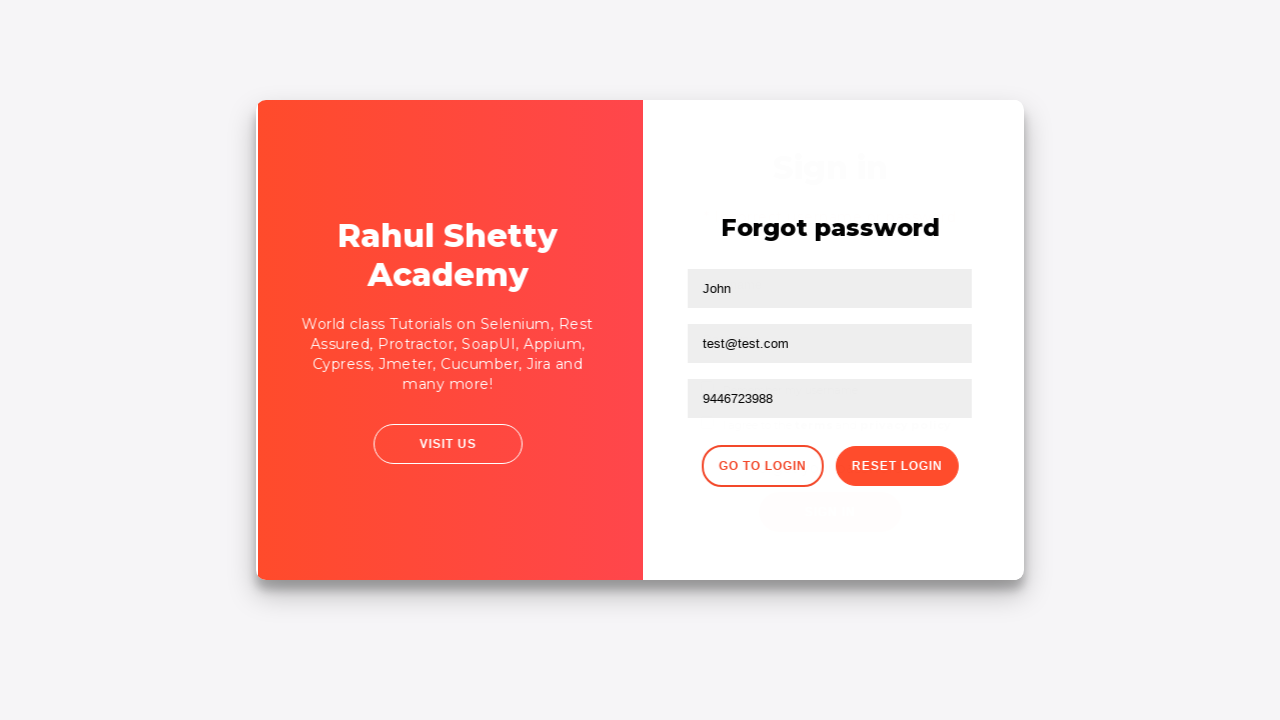

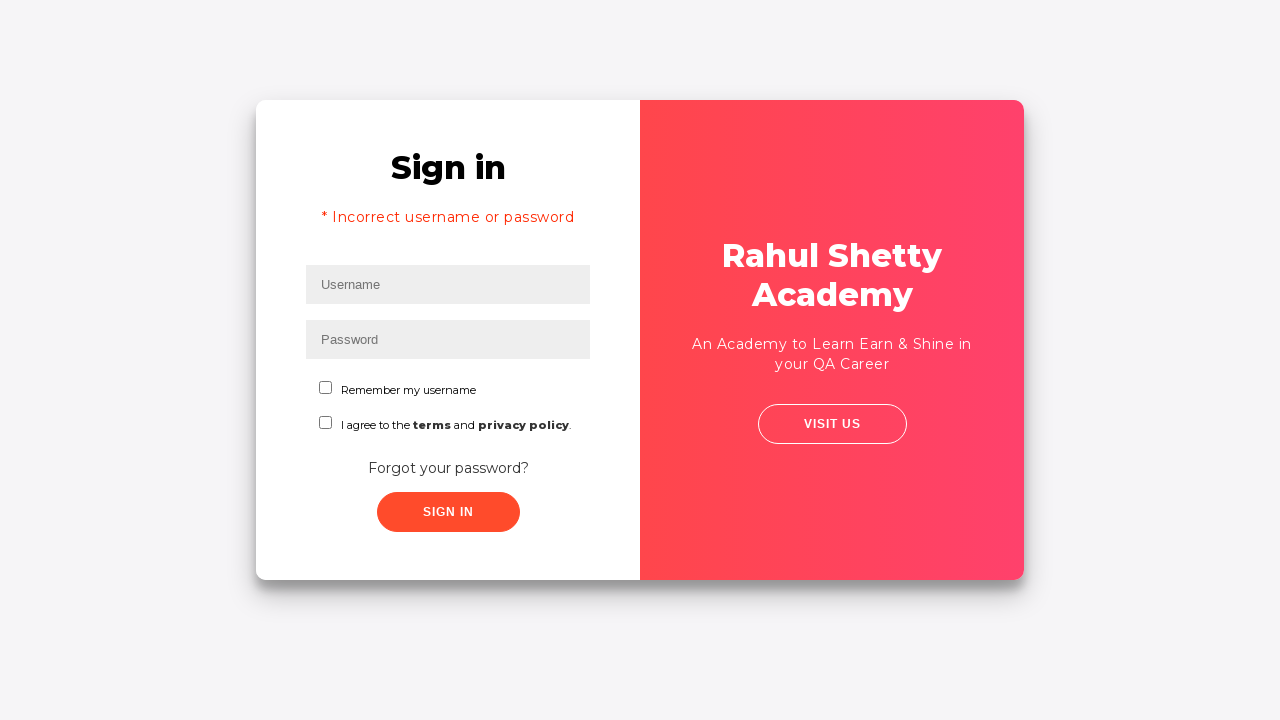